Tests that the sidebar toggle button properly hides the sidebar when clicked.

Starting URL: https://devops-bootcamp.liatr.io

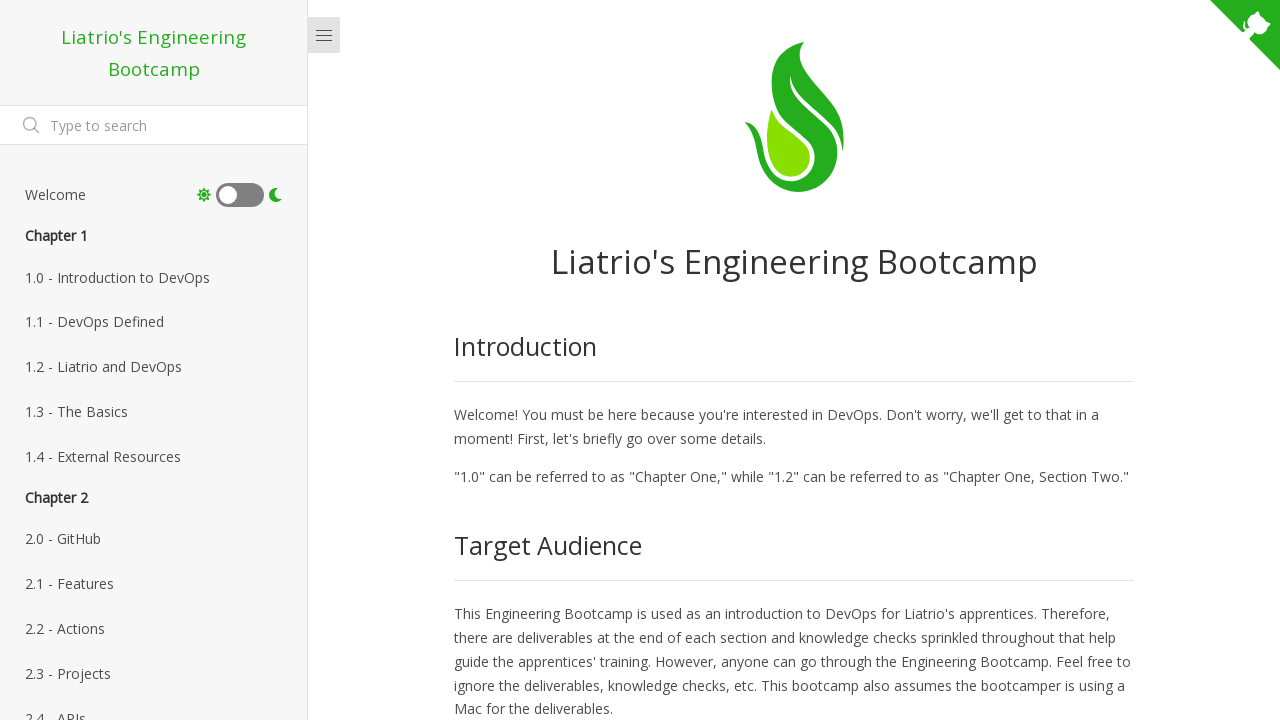

Verified sidebar is initially visible - body element does not have 'close' class
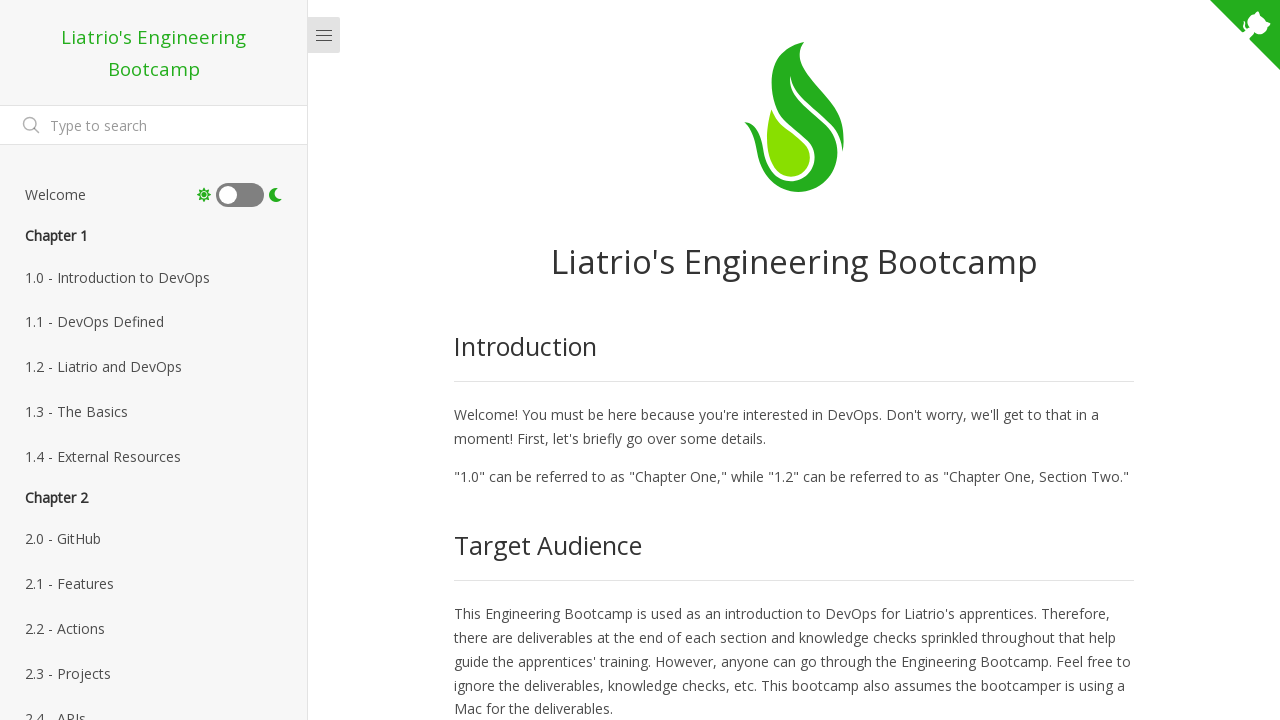

Clicked sidebar toggle button at (324, 35) on .sidebar-toggle >> nth=0
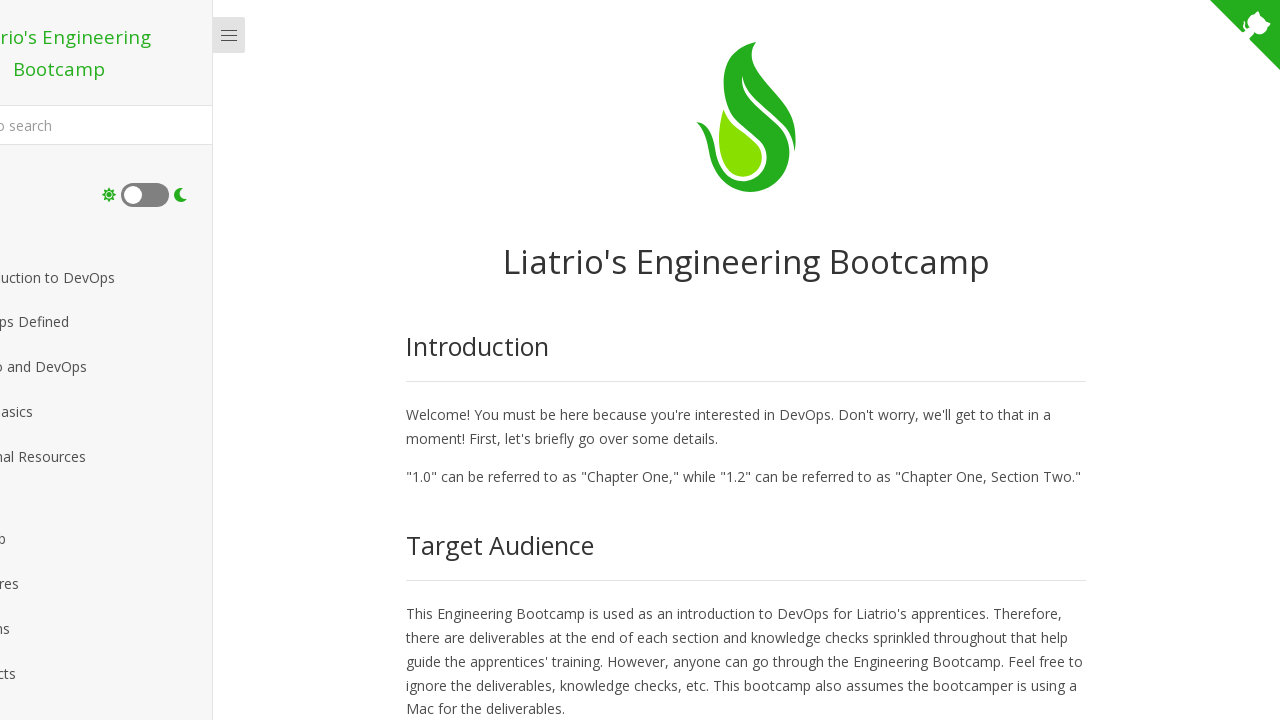

Verified sidebar is now hidden - body element has 'close' class
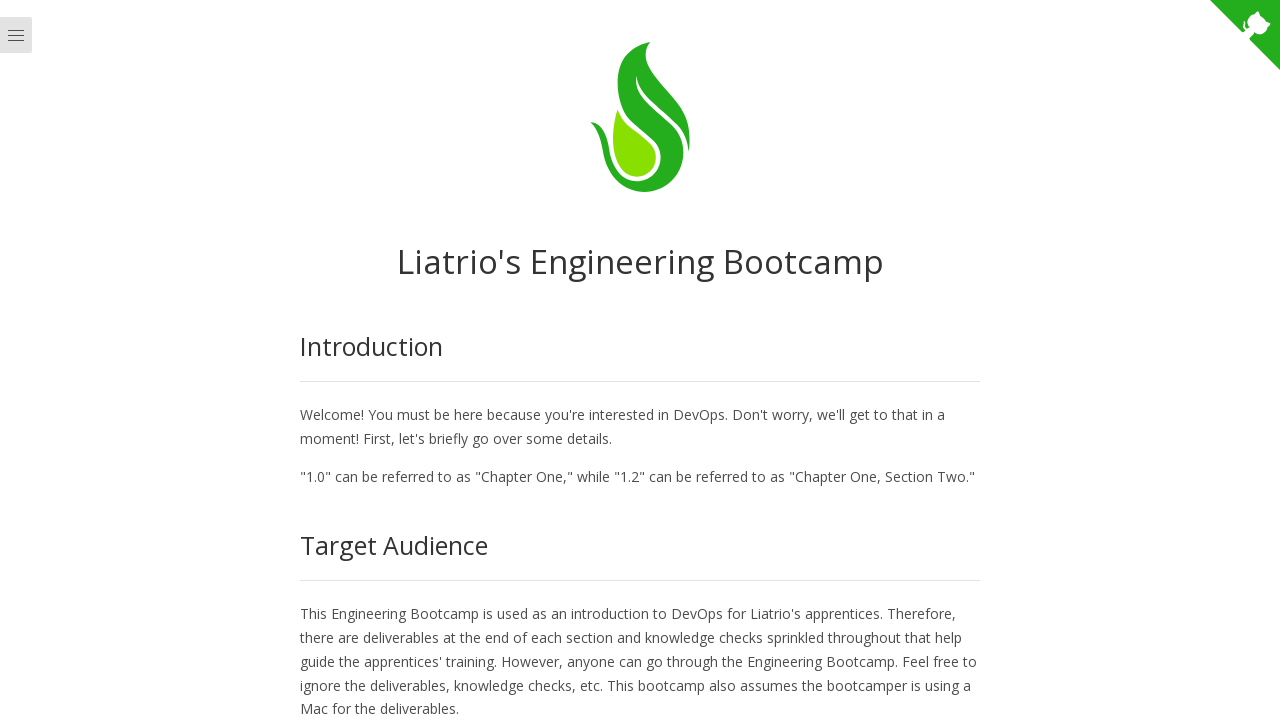

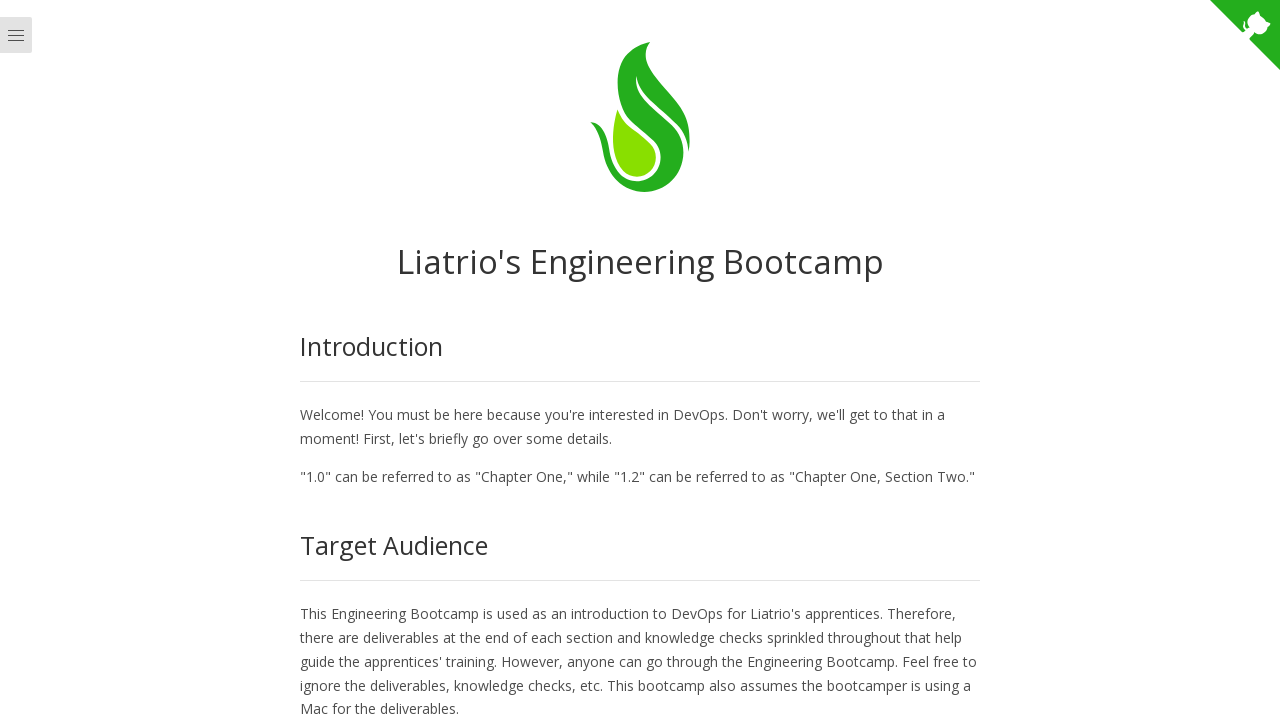